Tests navigation to the A/B Testing page by clicking the A/B Testing link on the home page and verifying the header is visible

Starting URL: https://the-internet.herokuapp.com/

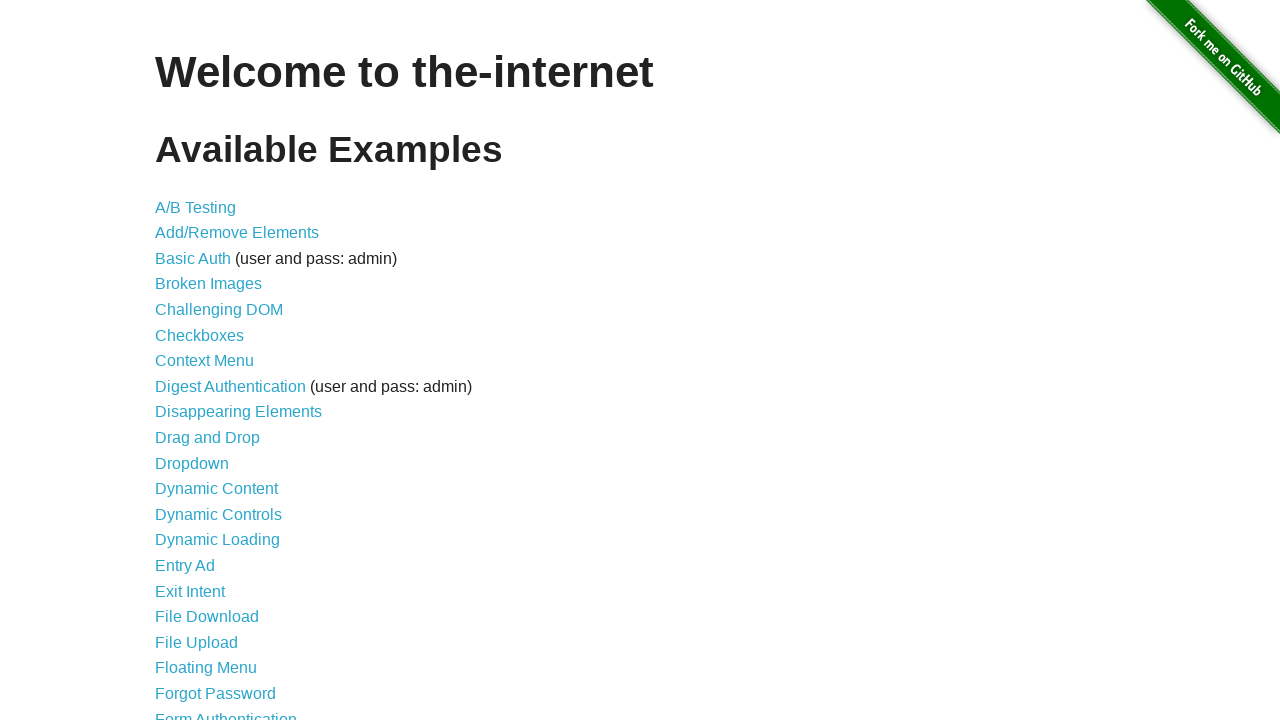

Clicked on the A/B Testing link at (196, 207) on a[href='/abtest']
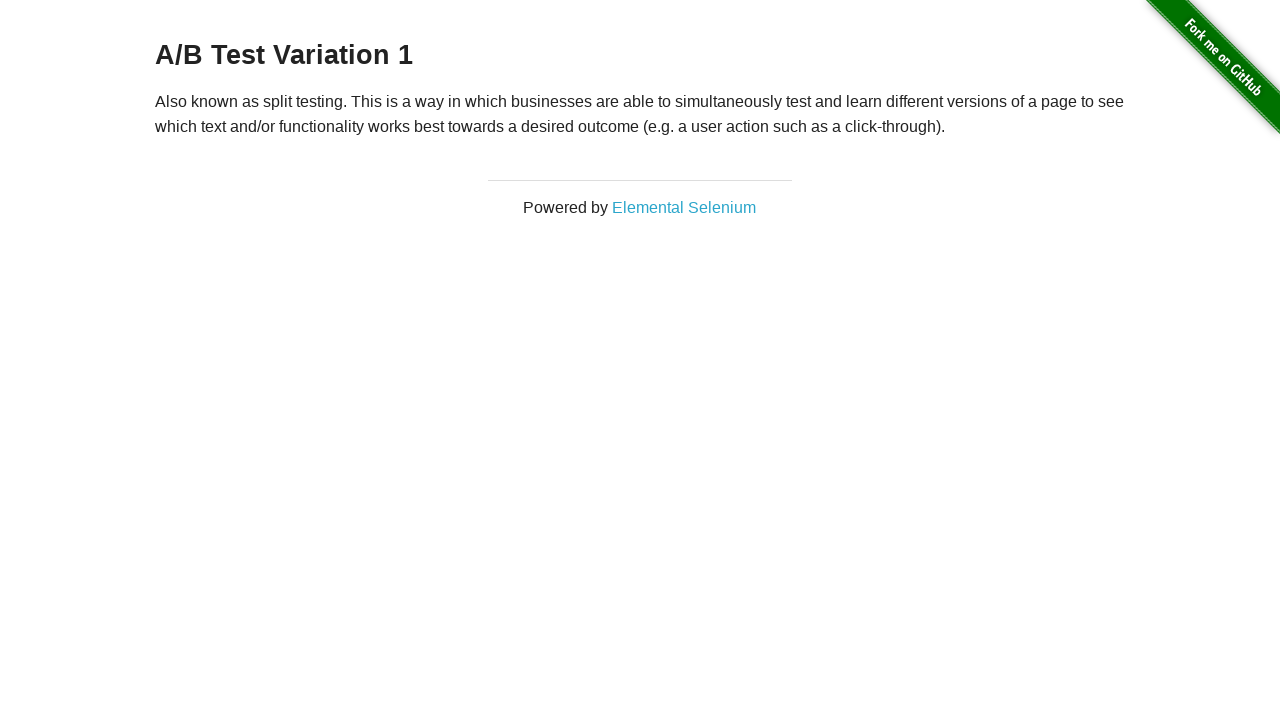

A/B Testing page header loaded
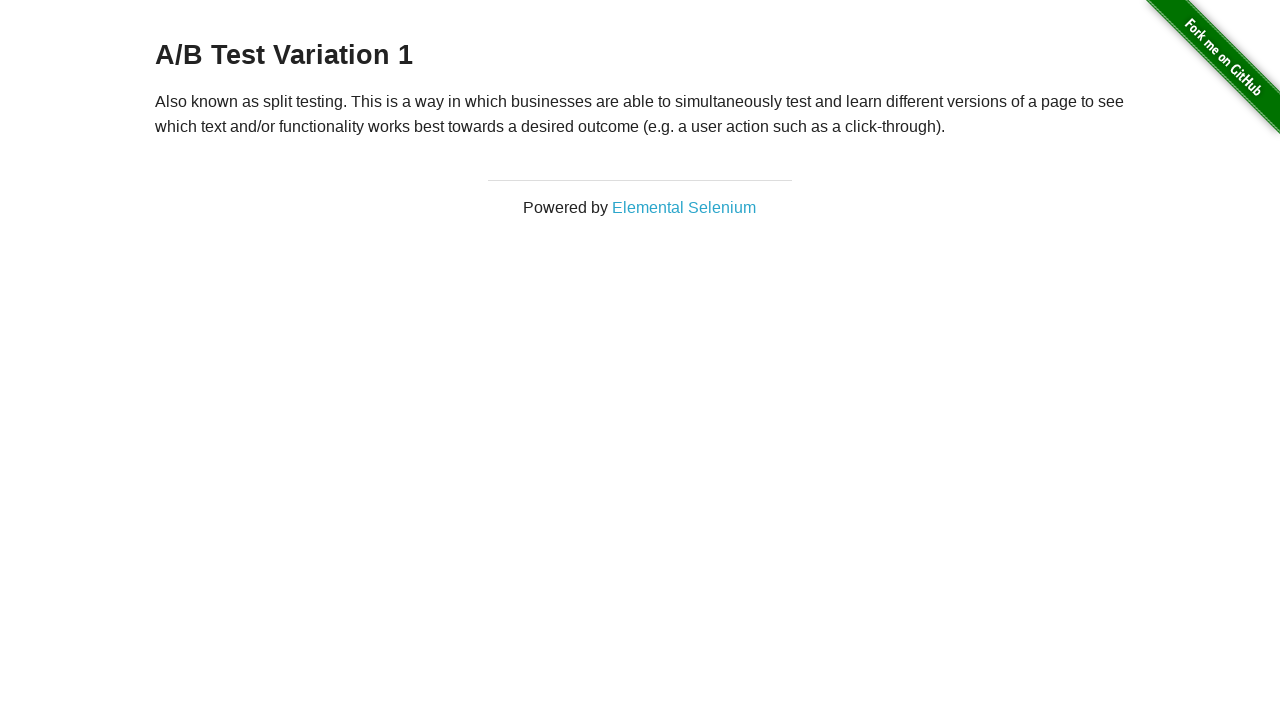

Located the h3 header element
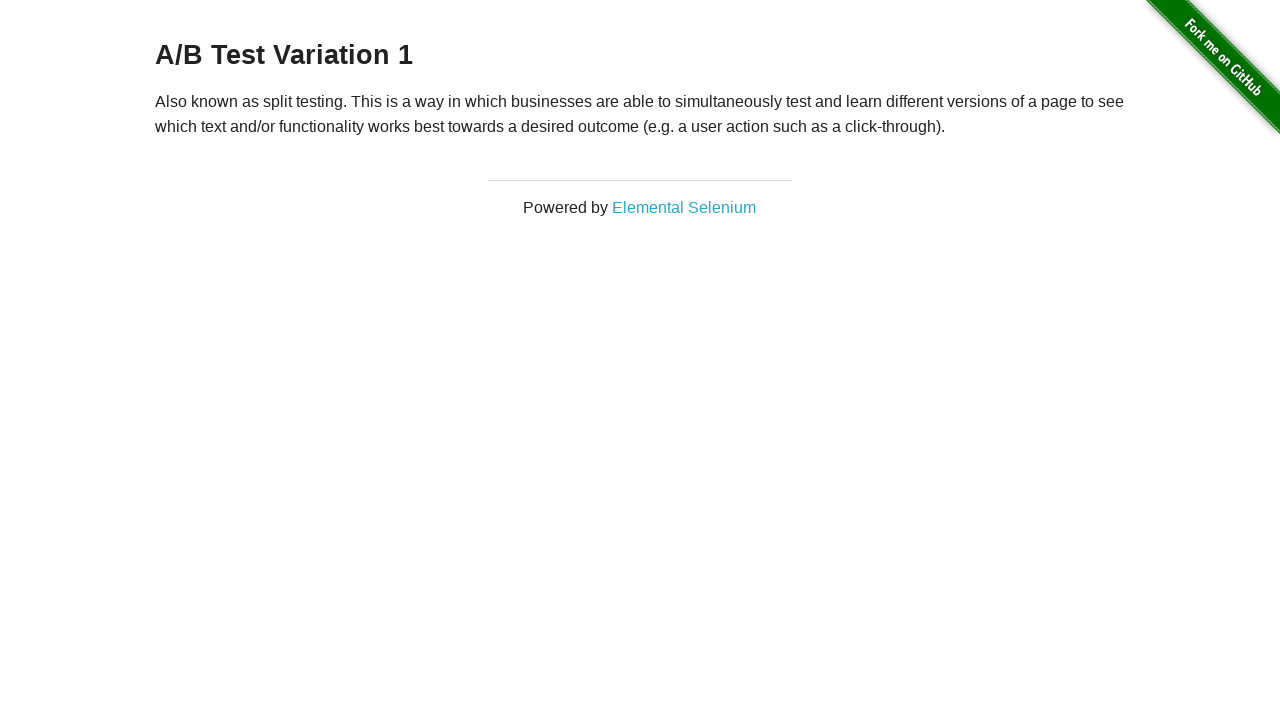

Verified that the A/B Testing page header is visible
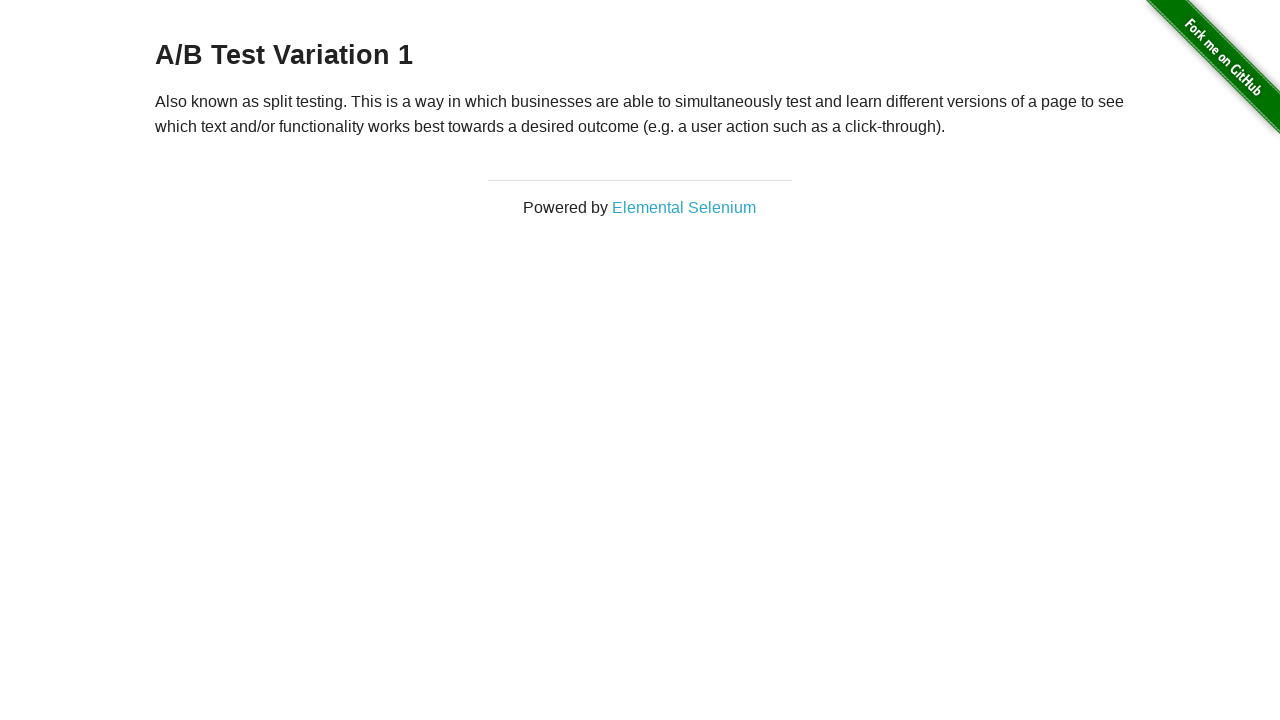

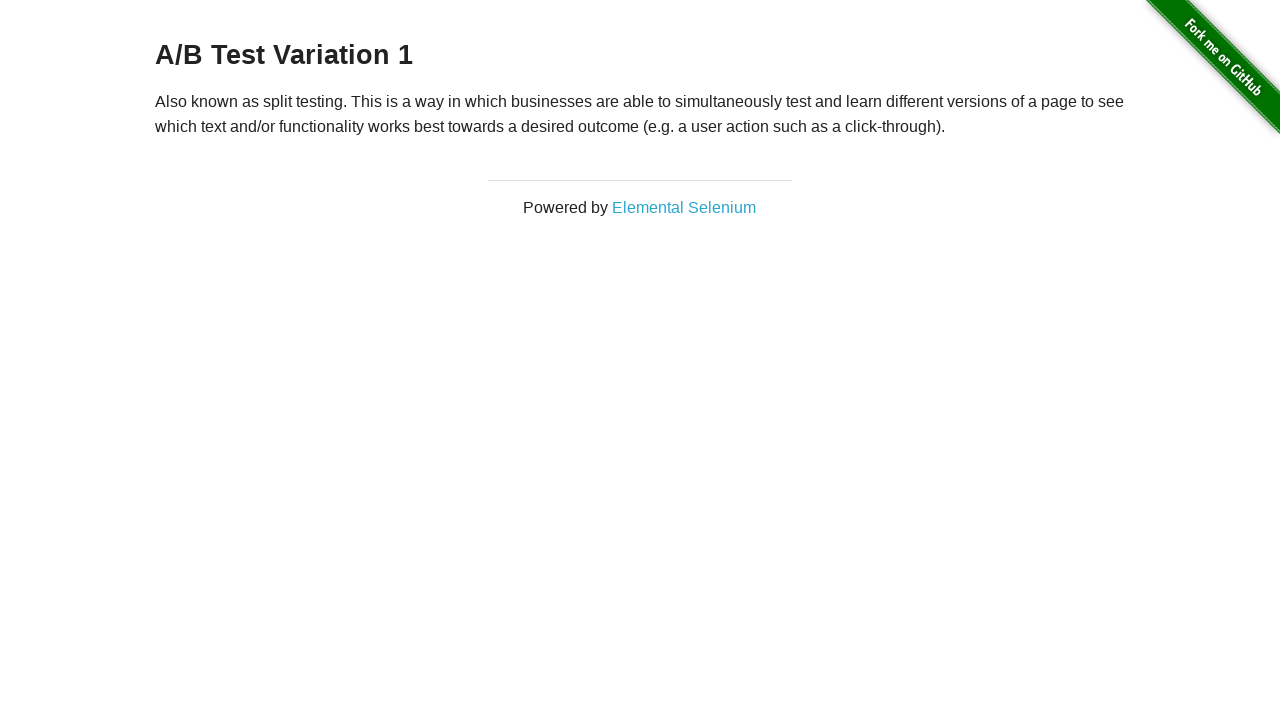